Tests radio button selection by clicking on radio button option 3

Starting URL: https://rahulshettyacademy.com/AutomationPractice/

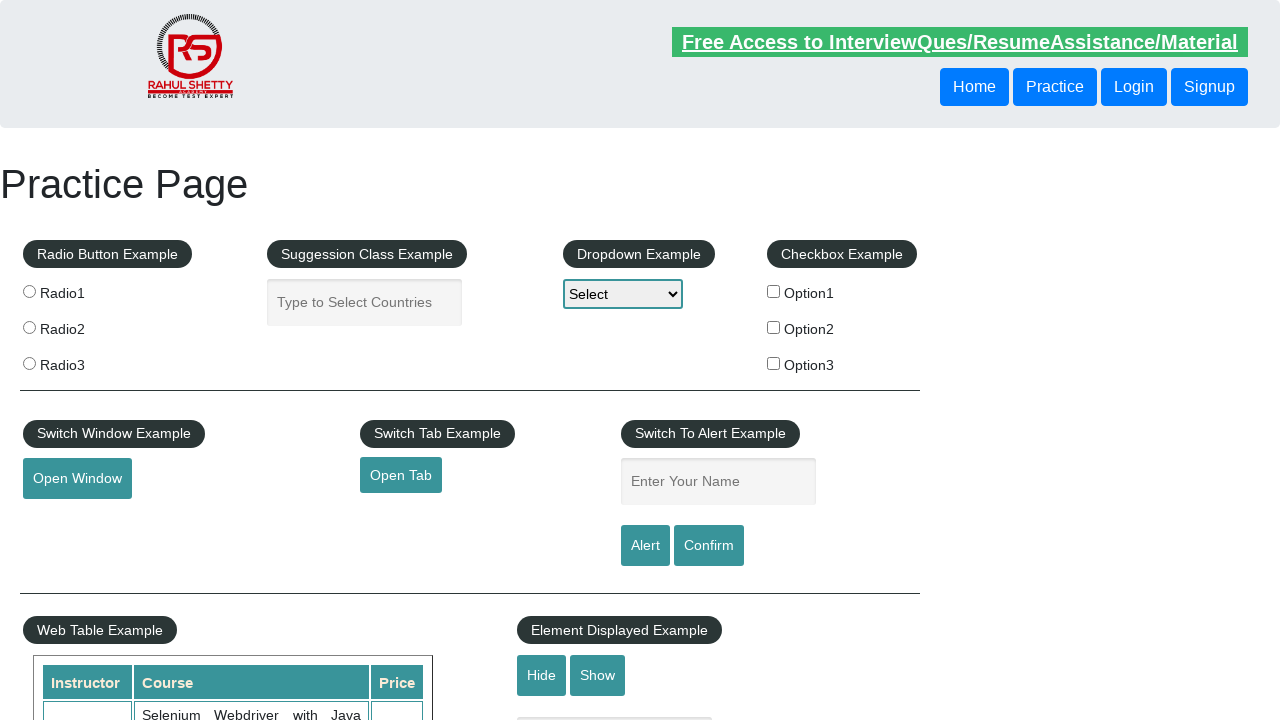

Clicked radio button option 3 at (29, 363) on input[value='radio3']
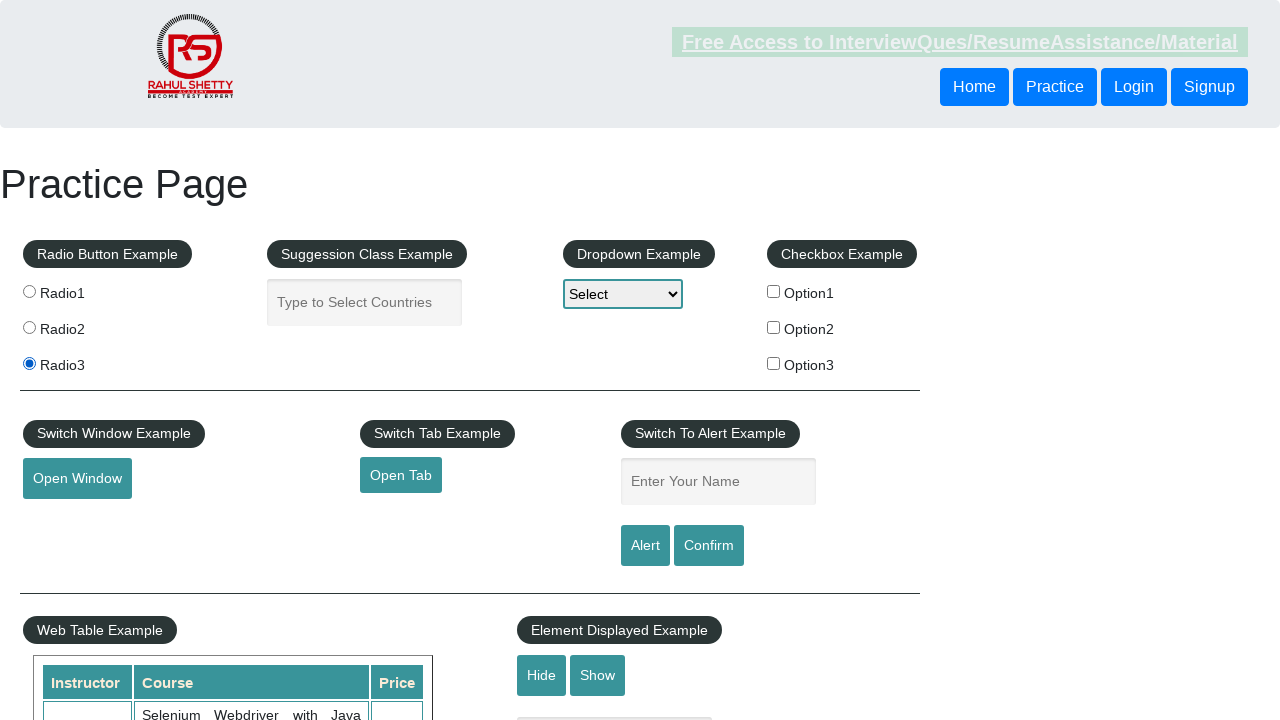

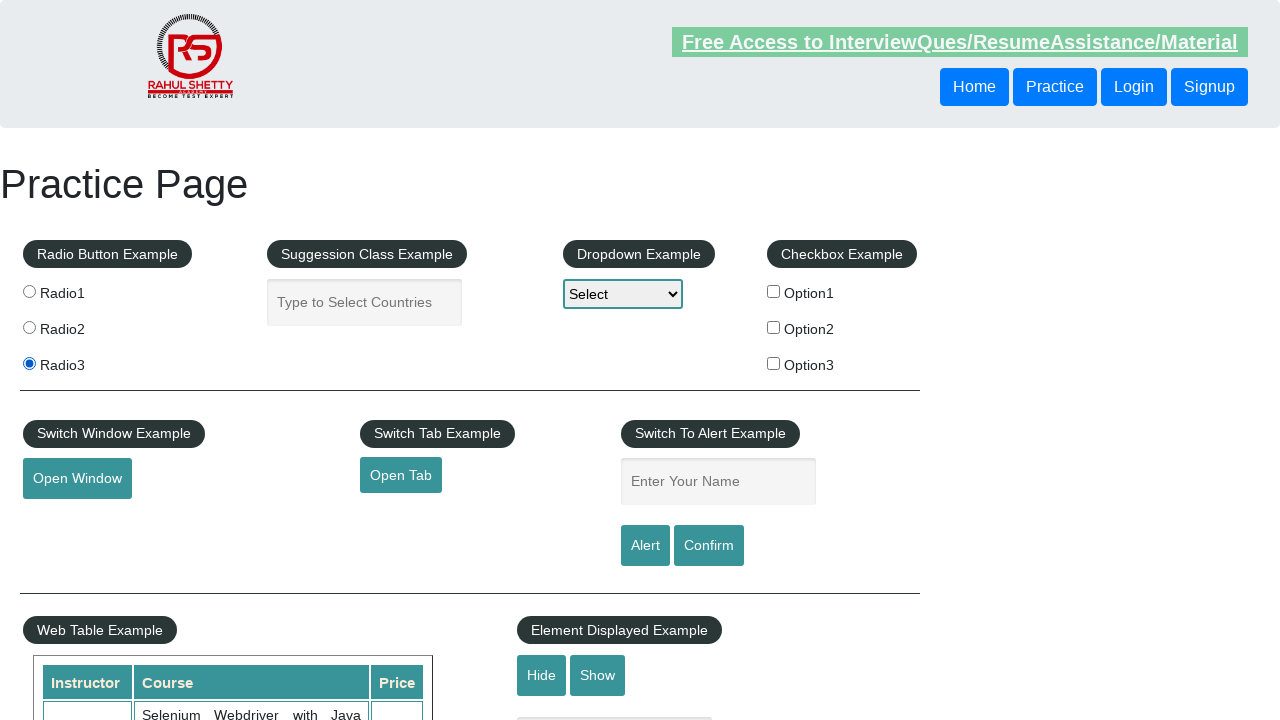